Tests right-click context menu functionality by right-clicking on an element and selecting the "Copy" option from the context menu

Starting URL: https://swisnl.github.io/jQuery-contextMenu/demo.html

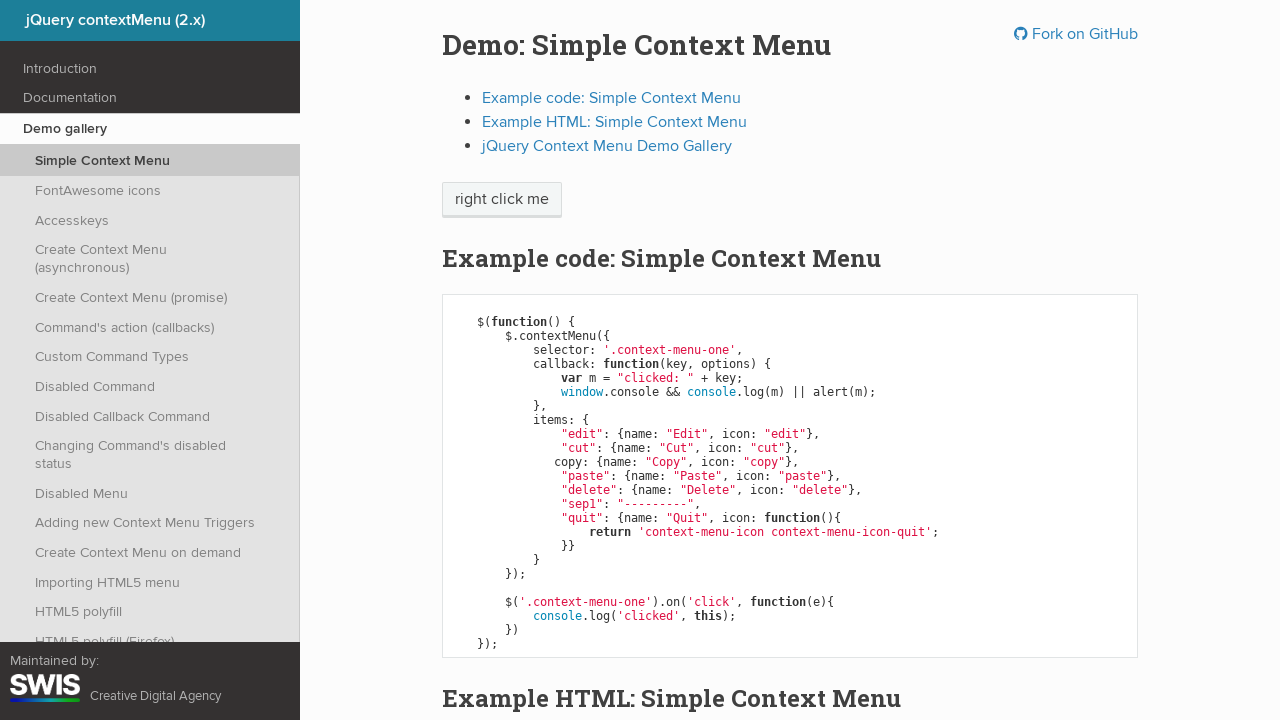

Right-clicked on 'right click me' element to open context menu at (502, 200) on //span[text()='right click me']
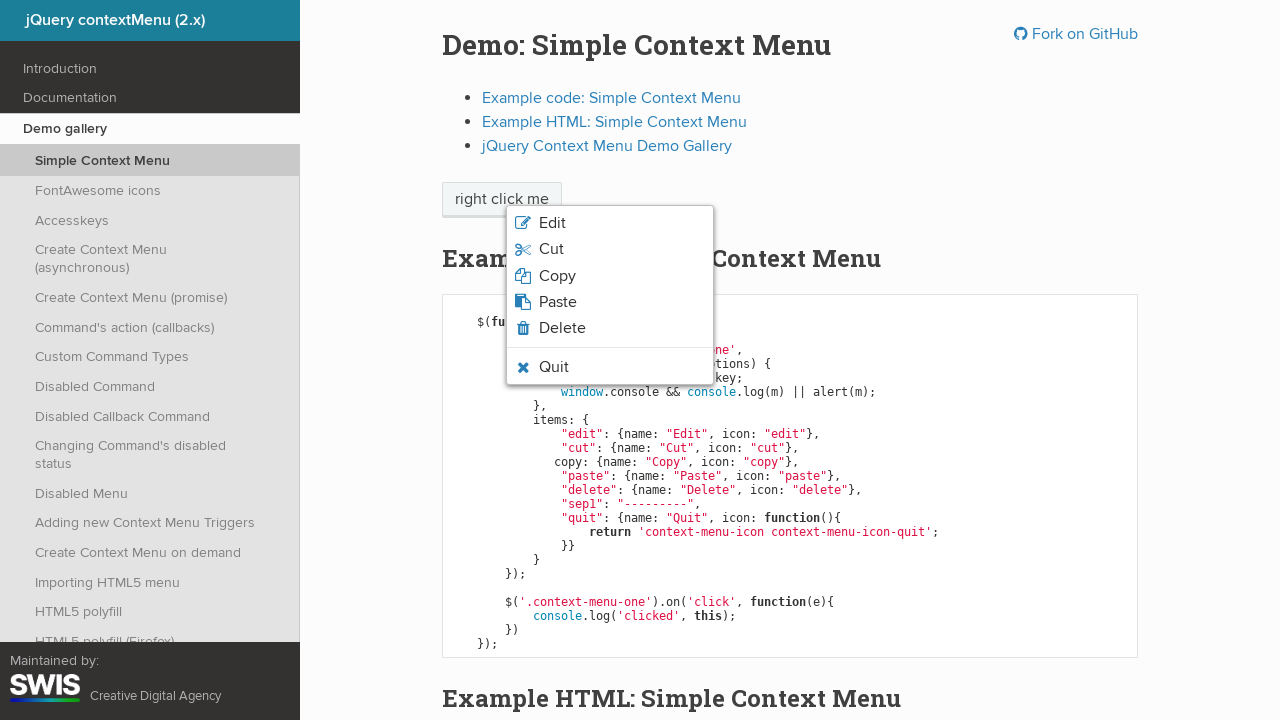

Clicked 'Copy' option from context menu at (557, 276) on xpath=//span[text()='Copy']
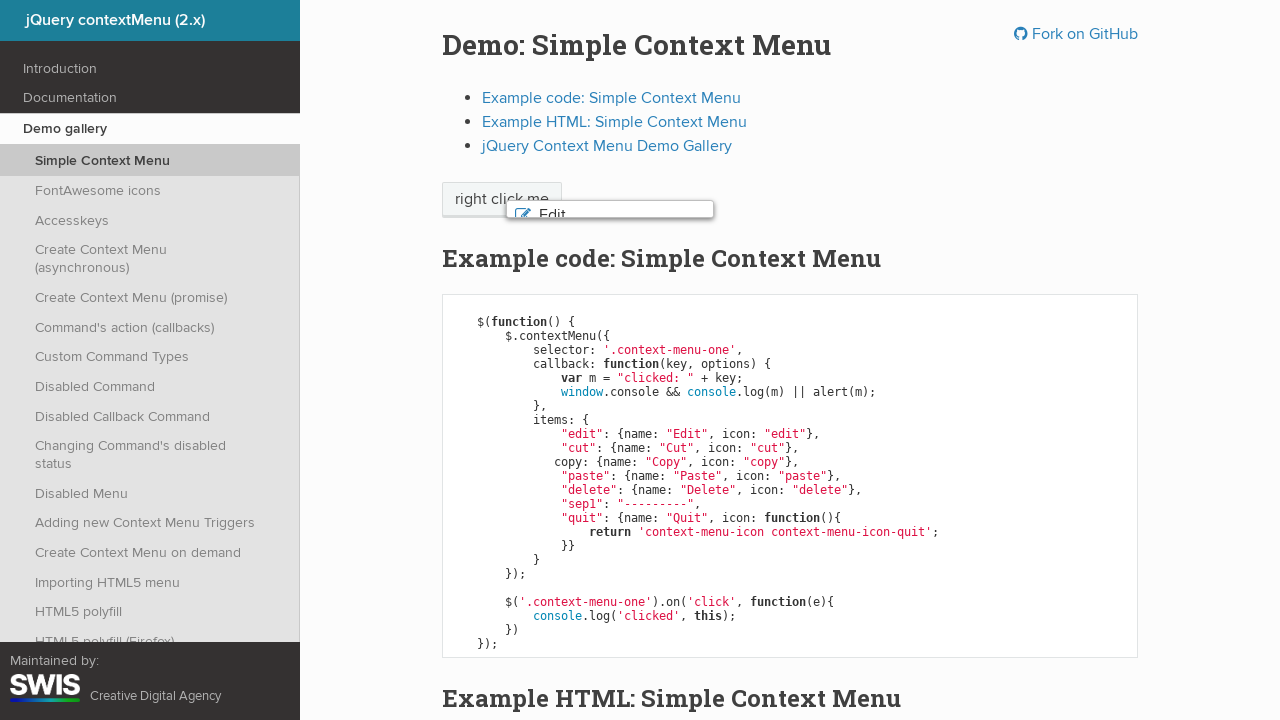

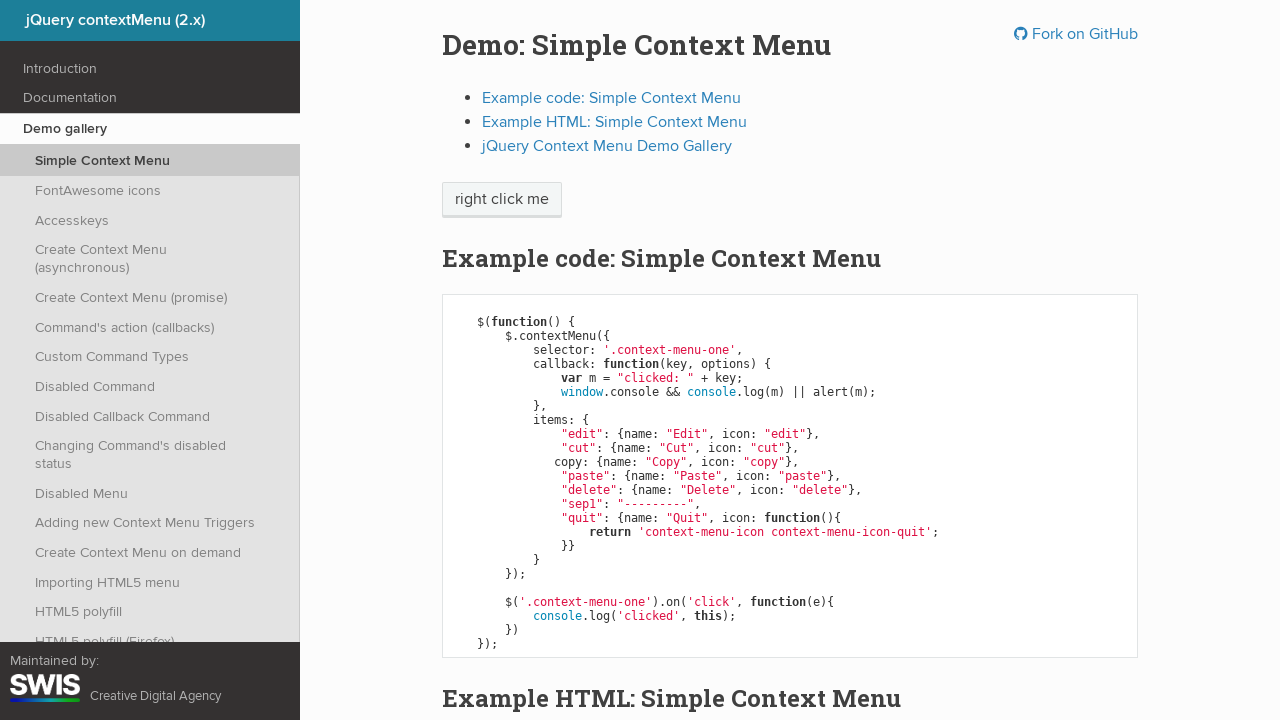